Tests adding a new customer as a bank manager by filling in customer details and verifying successful creation

Starting URL: https://www.globalsqa.com/angularJs-protractor/BankingProject/#/login

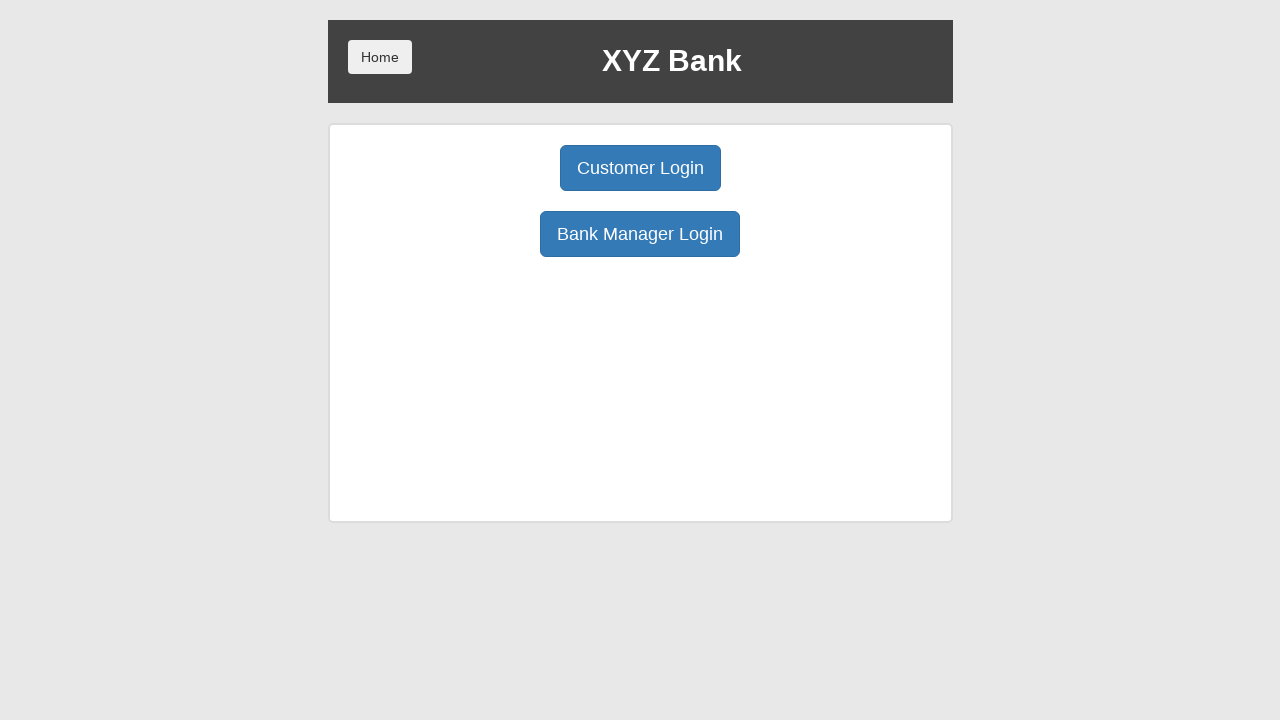

Clicked Bank Manager Login button at (640, 234) on button:has-text('Bank Manager Login')
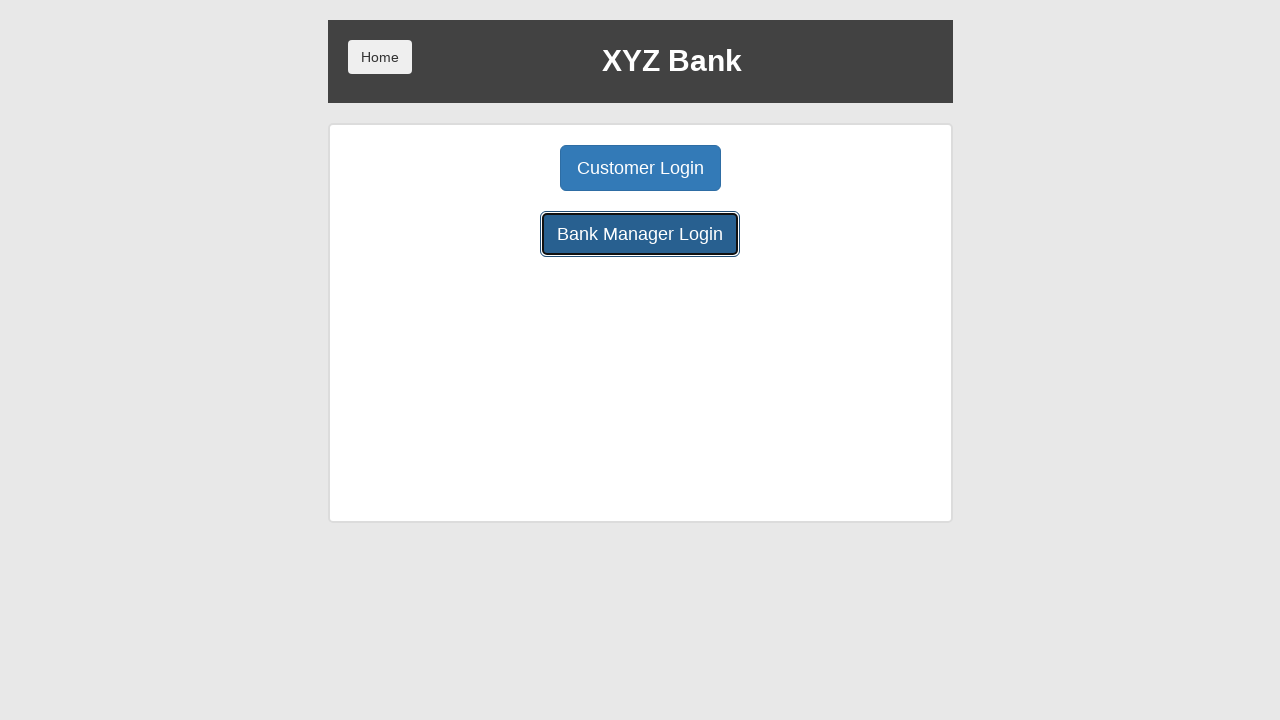

Clicked Add Customer button at (502, 168) on button:has-text('Add Customer')
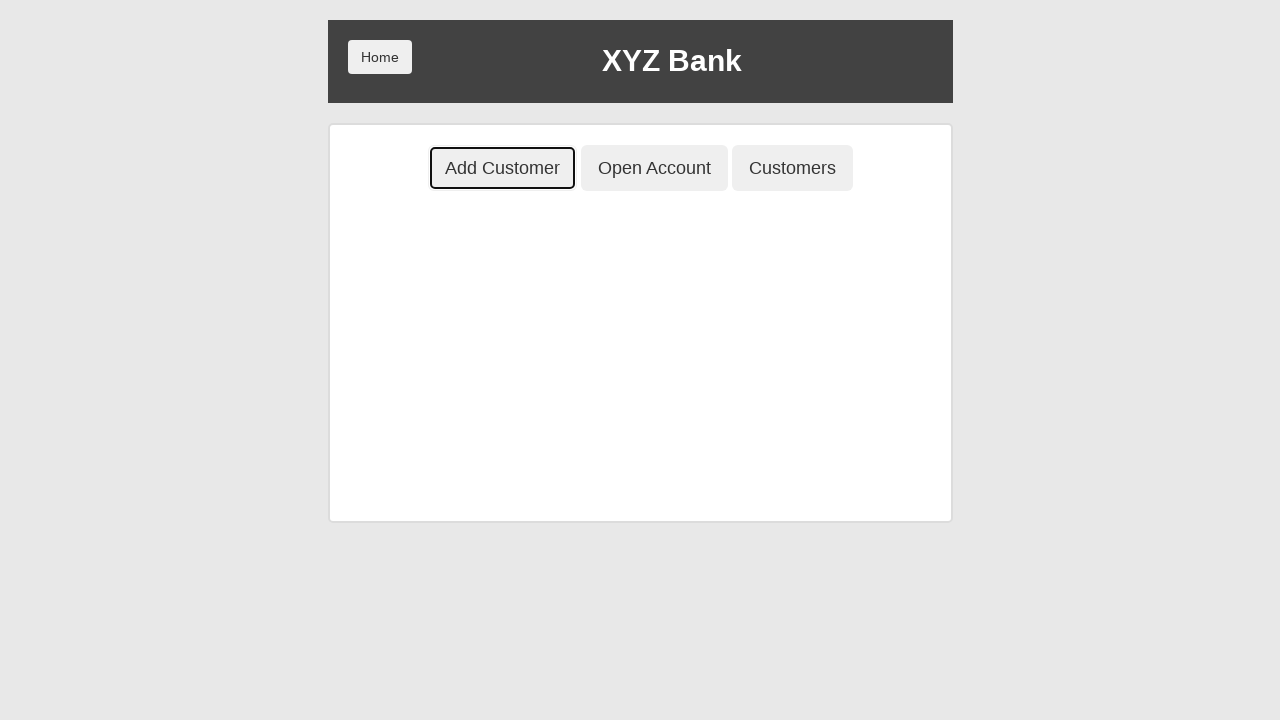

Filled in First Name as 'Karina' on input[placeholder='First Name']
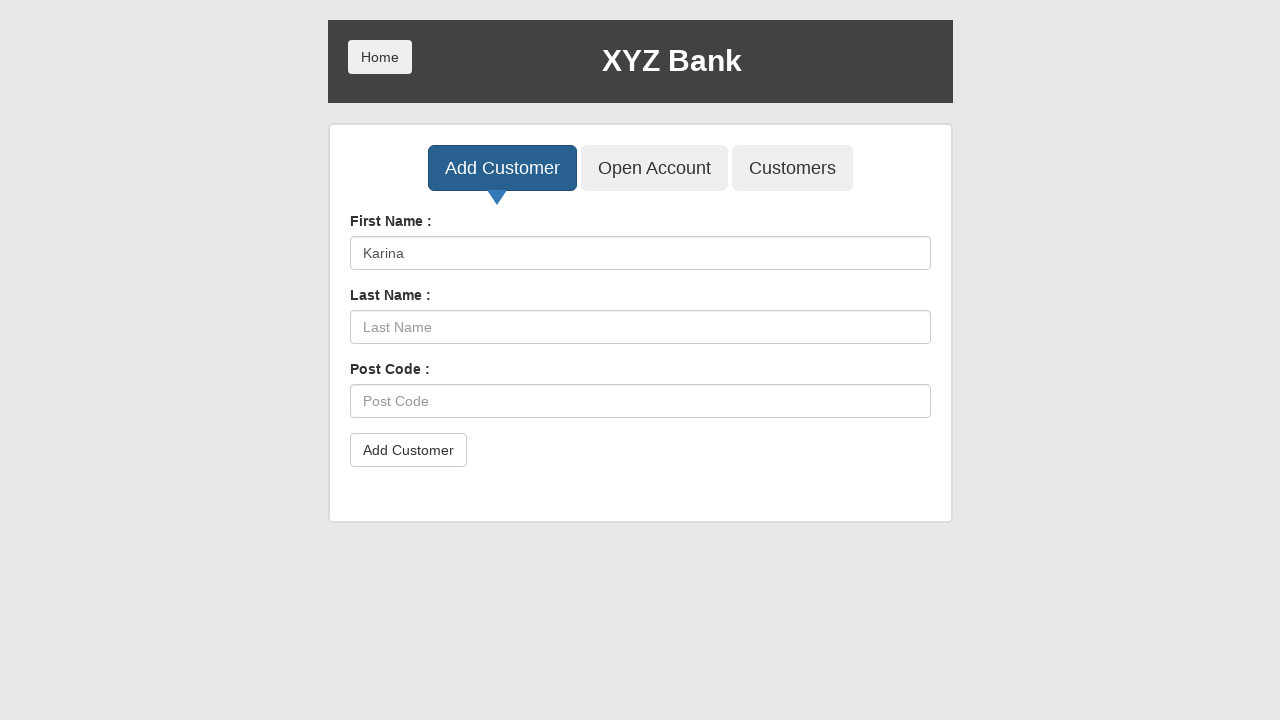

Filled in Last Name as 'Faiz' on input[placeholder='Last Name']
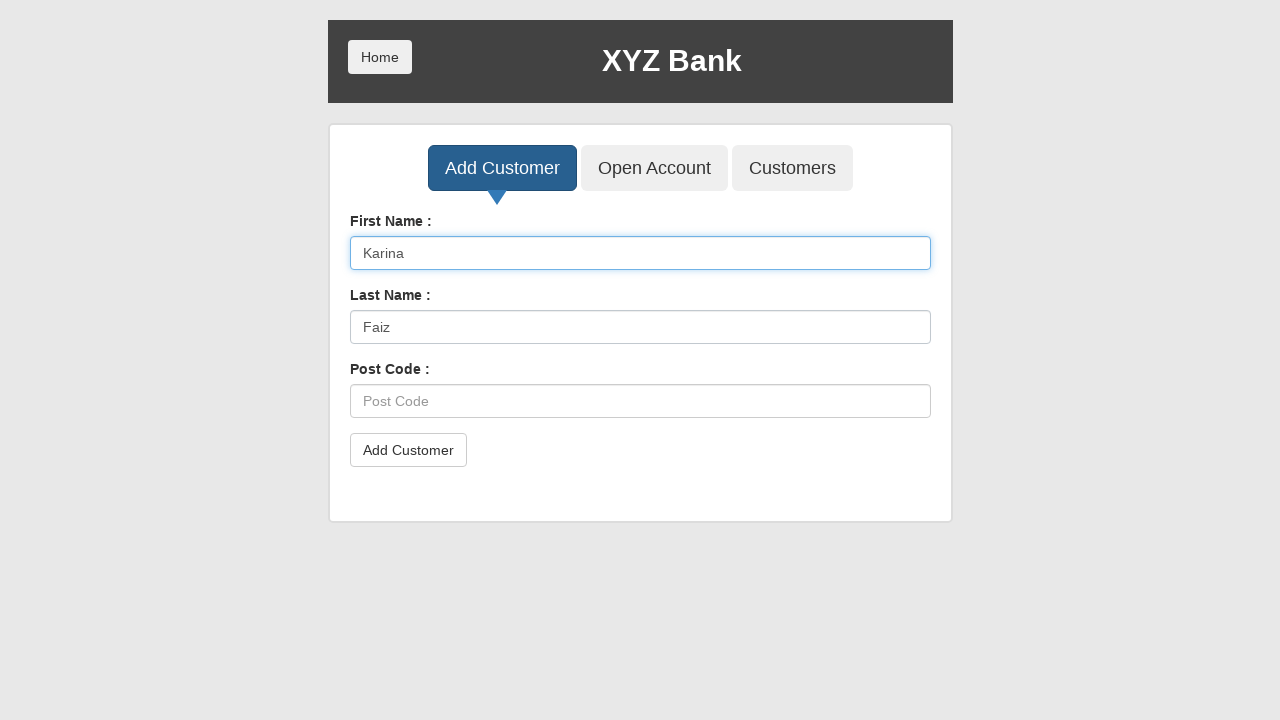

Filled in Post Code as '444477' on input[placeholder='Post Code']
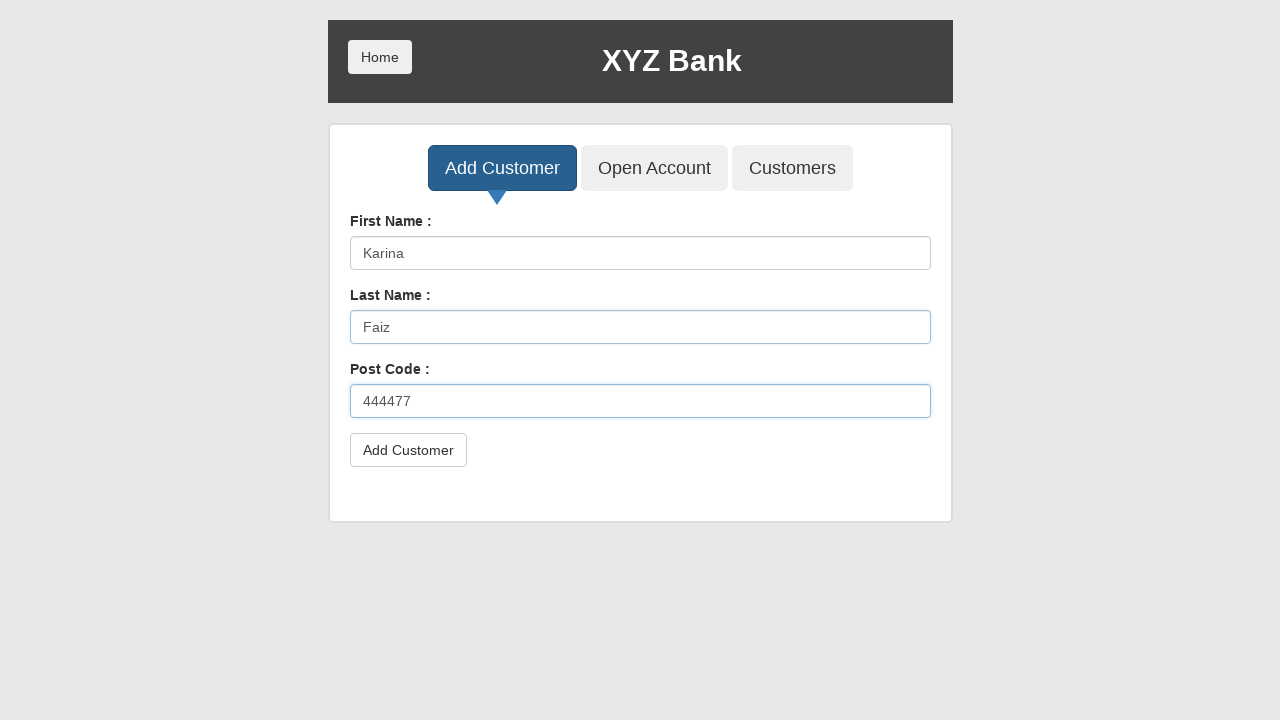

Clicked submit button to add customer at (408, 450) on button[type='submit']
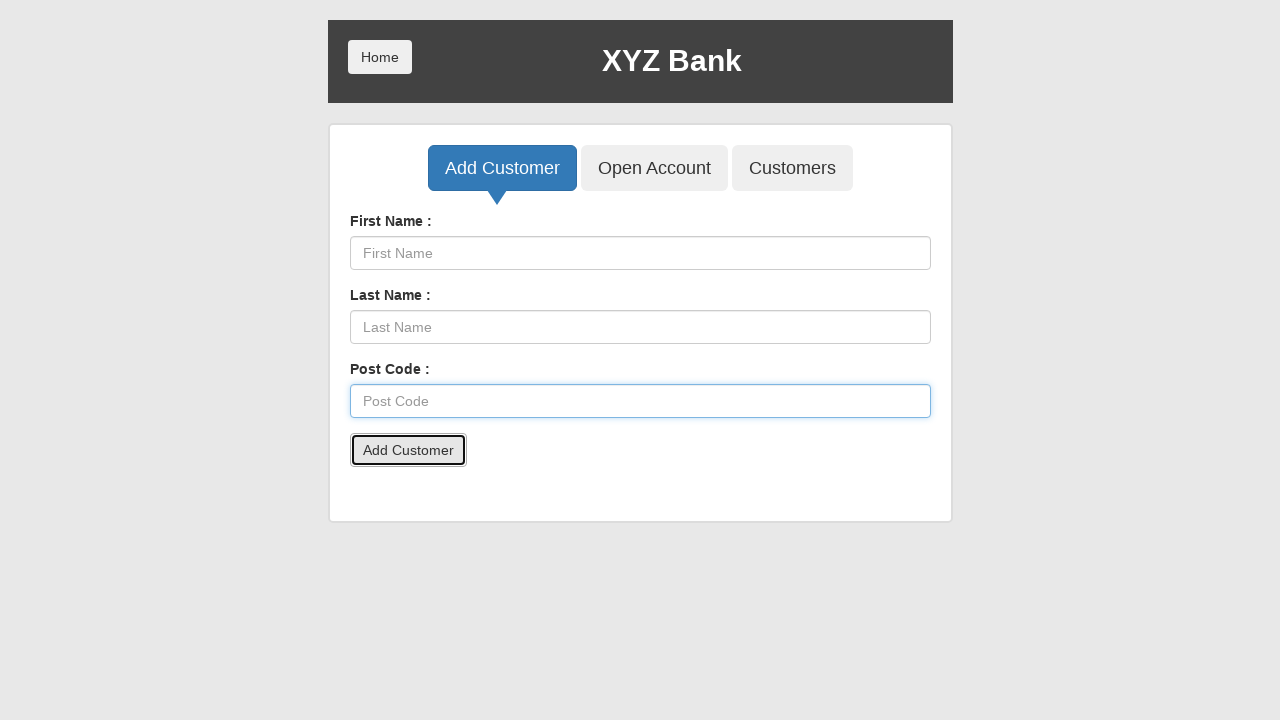

Set up alert dialog handler to accept confirmations
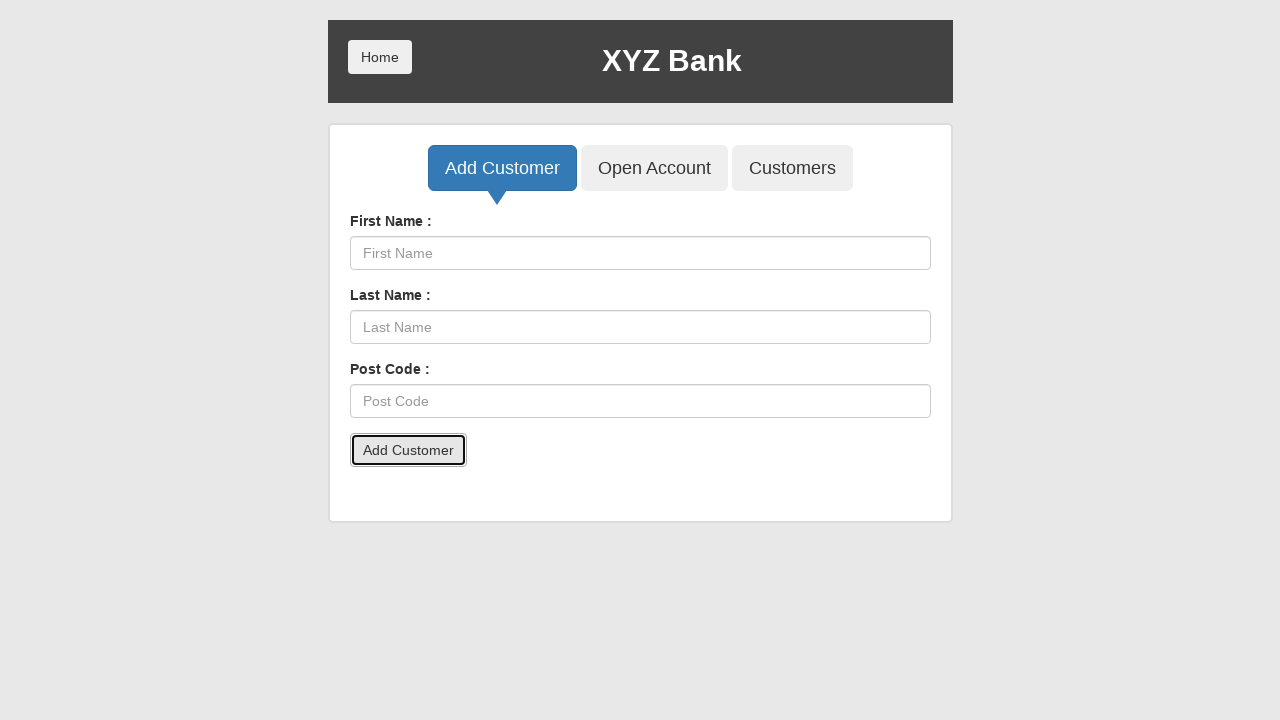

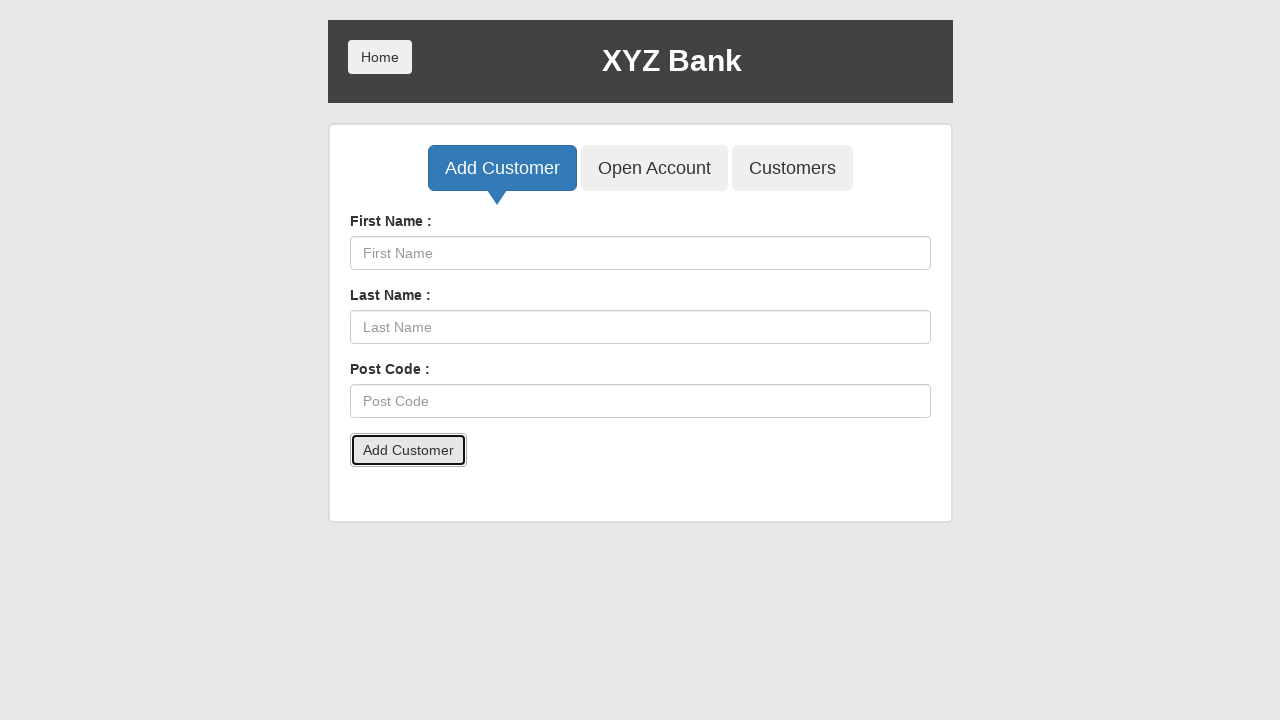